Tests the login functionality of a demo website using known test credentials, verifying successful login by checking the URL change, logout button visibility, and success message

Starting URL: https://the-internet.herokuapp.com/login

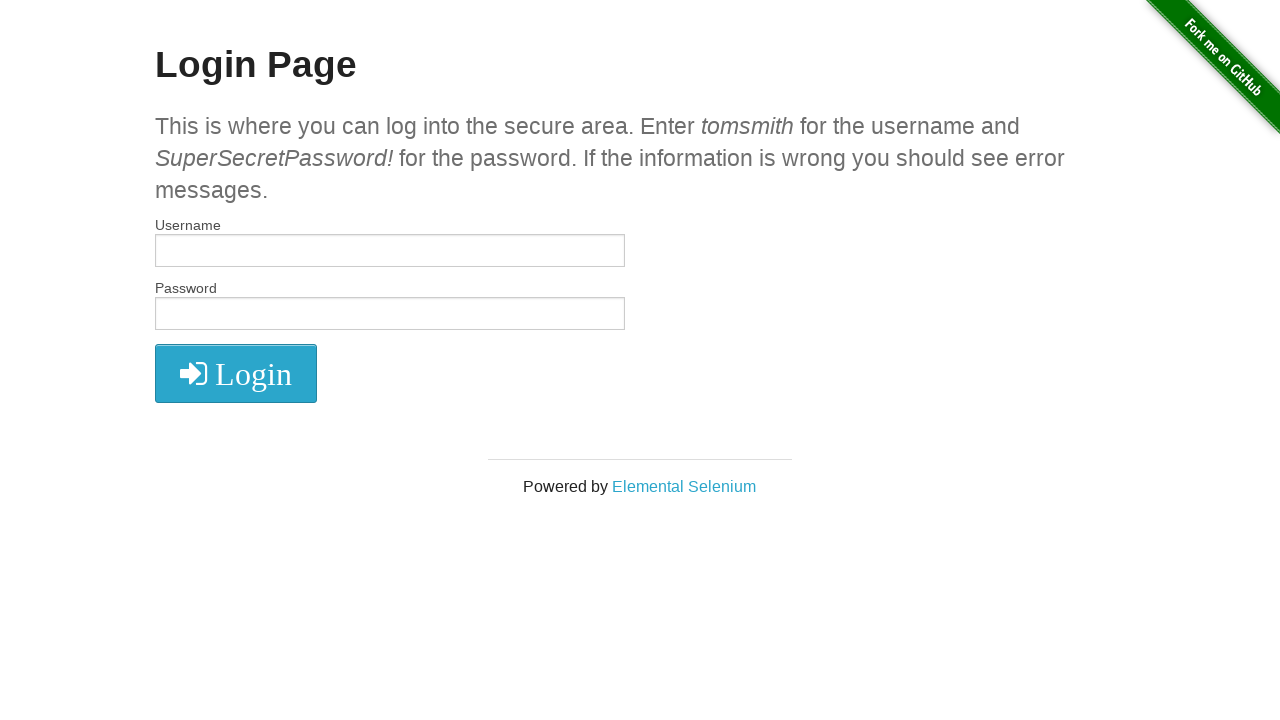

Filled username field with 'tomsmith' on #username
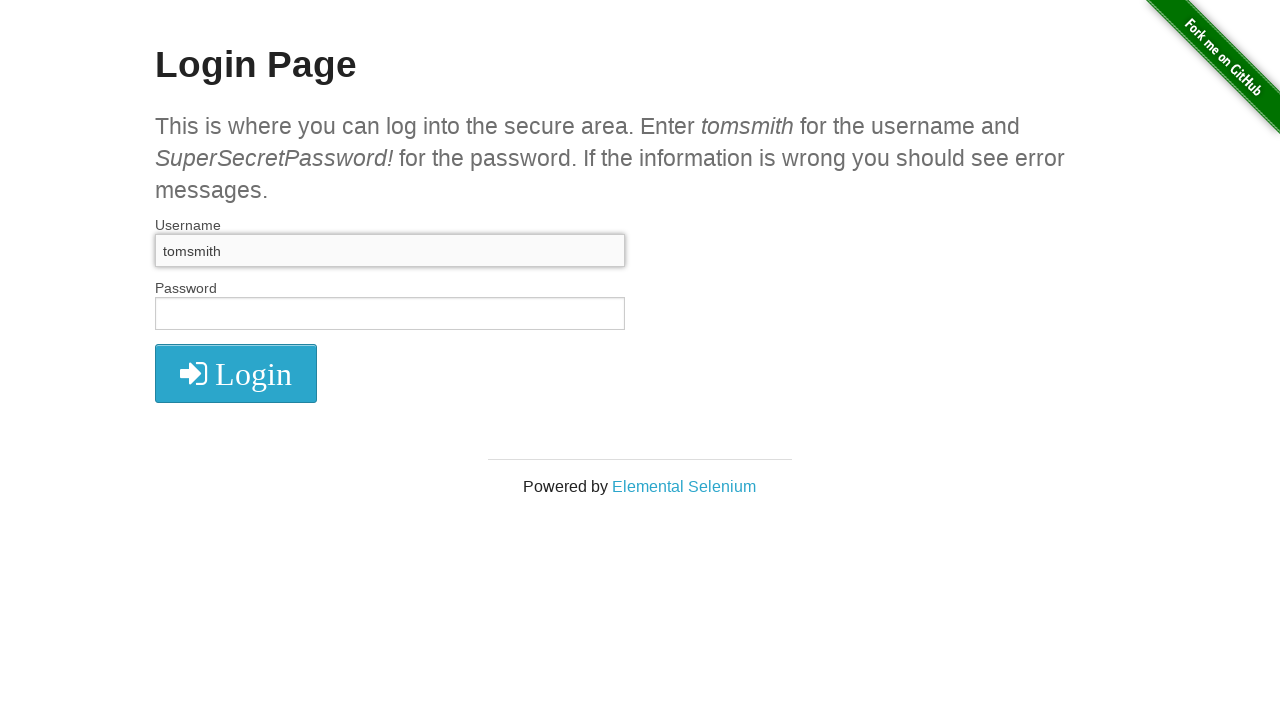

Filled password field with 'SuperSecretPassword!' on #password
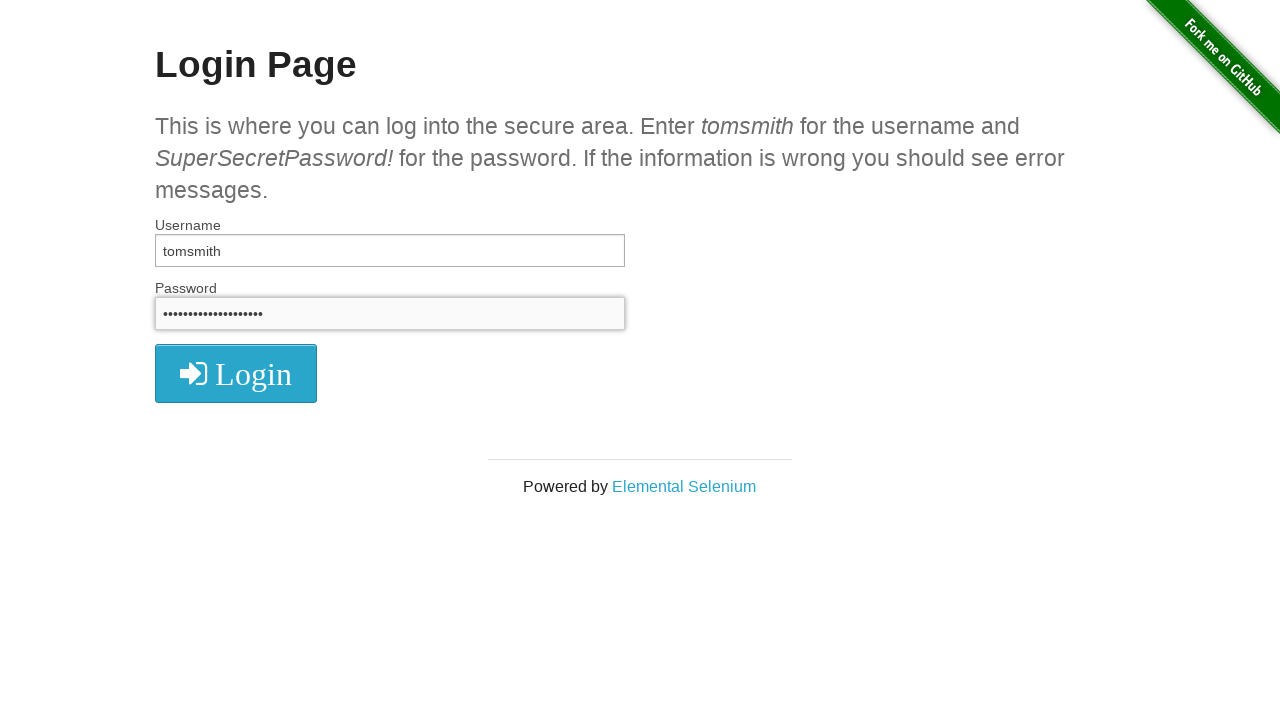

Clicked login button at (236, 373) on .radius
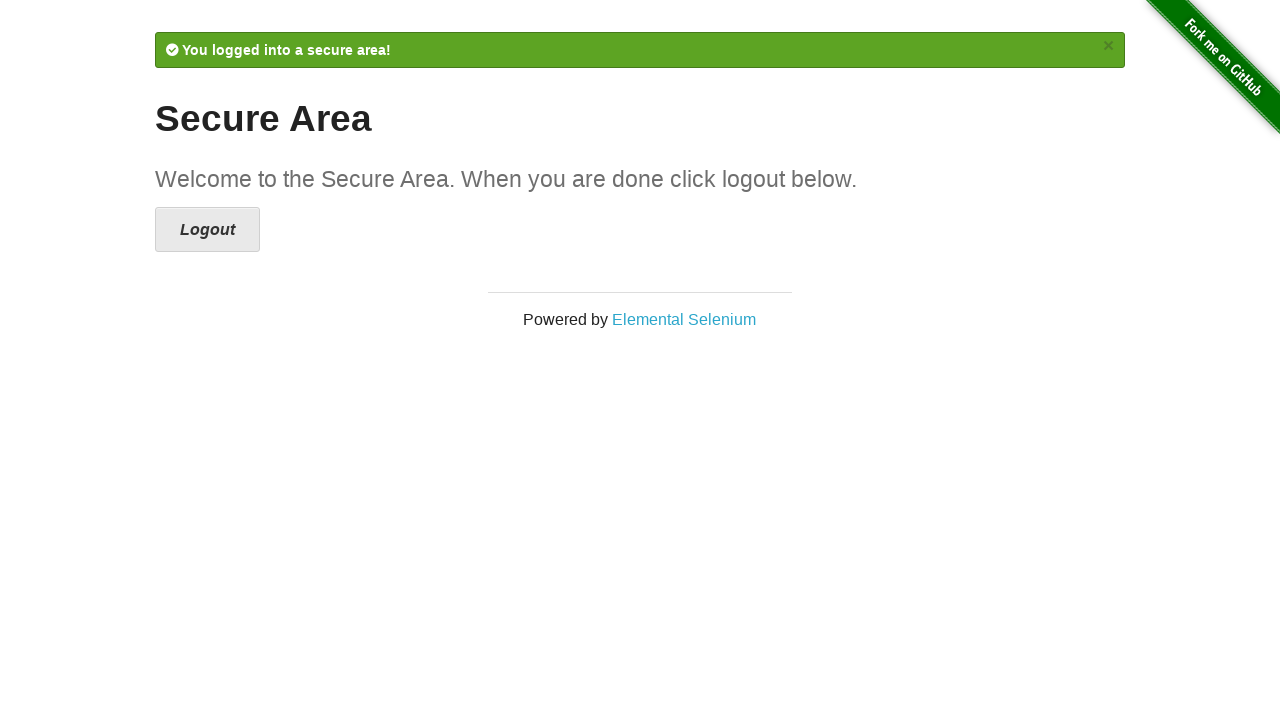

Successfully navigated to secure area (URL changed to /secure)
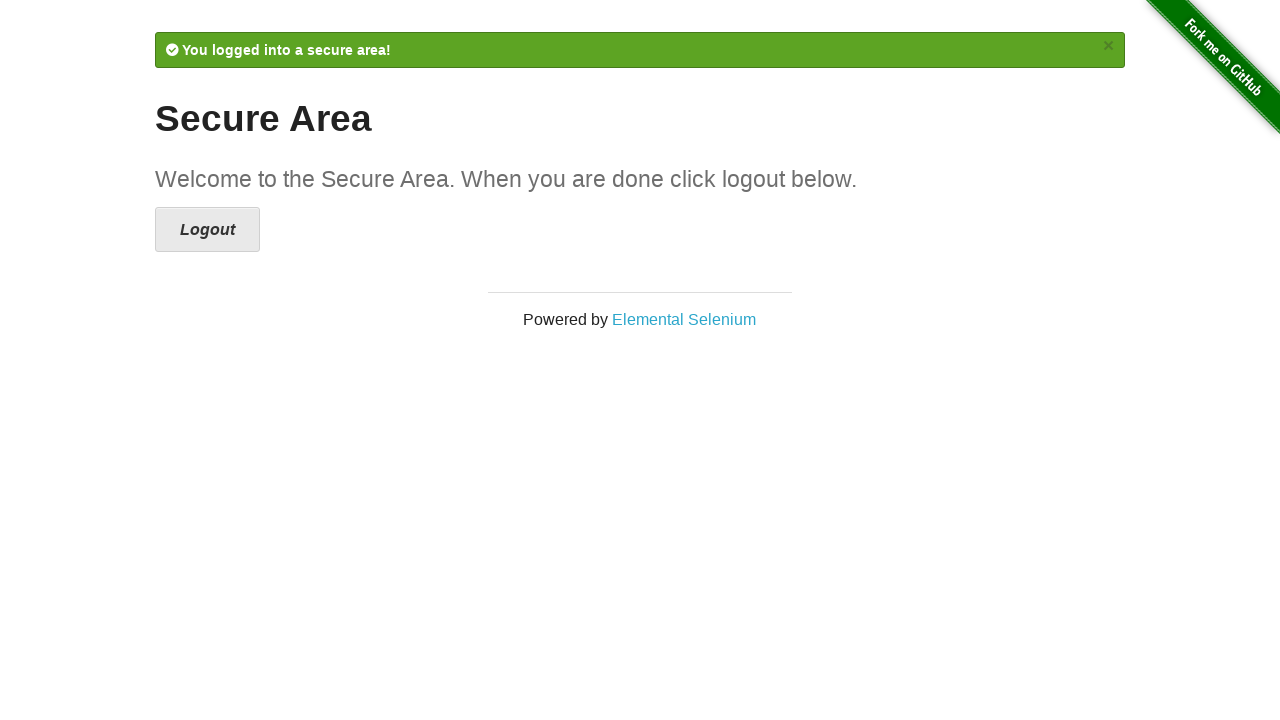

Verified logout button is visible
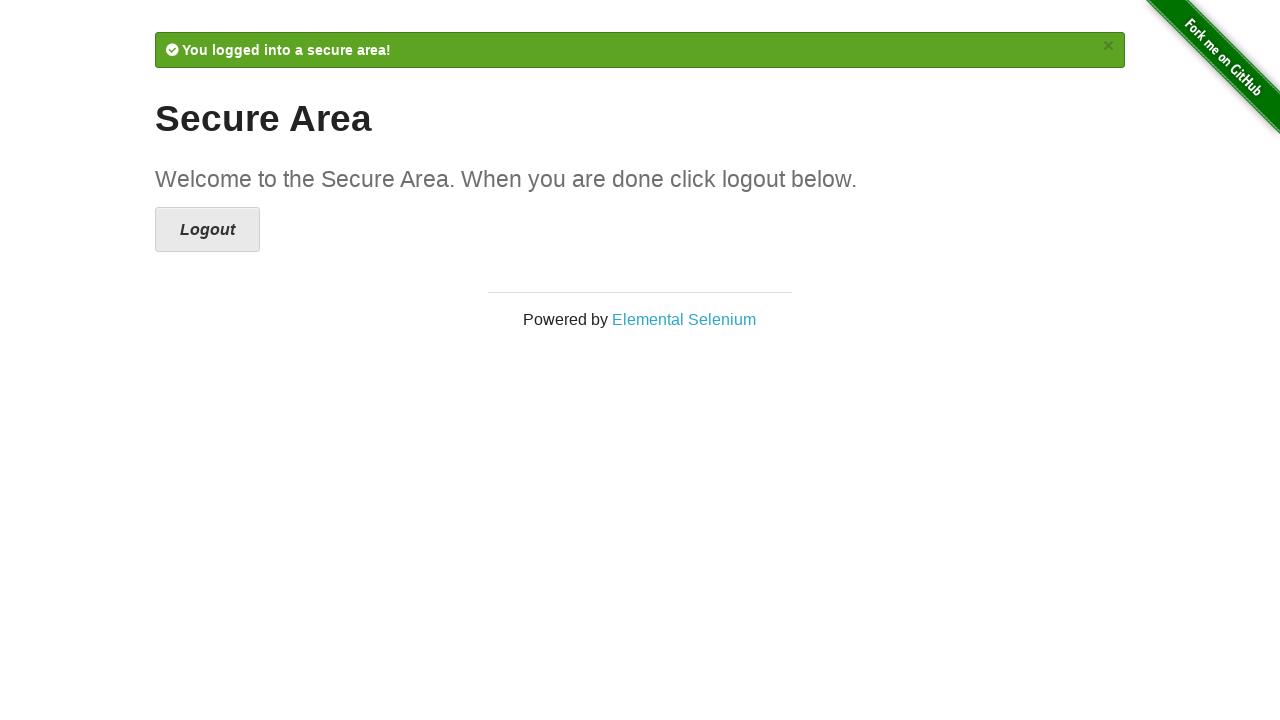

Verified success message 'You logged into a secure area!' is displayed
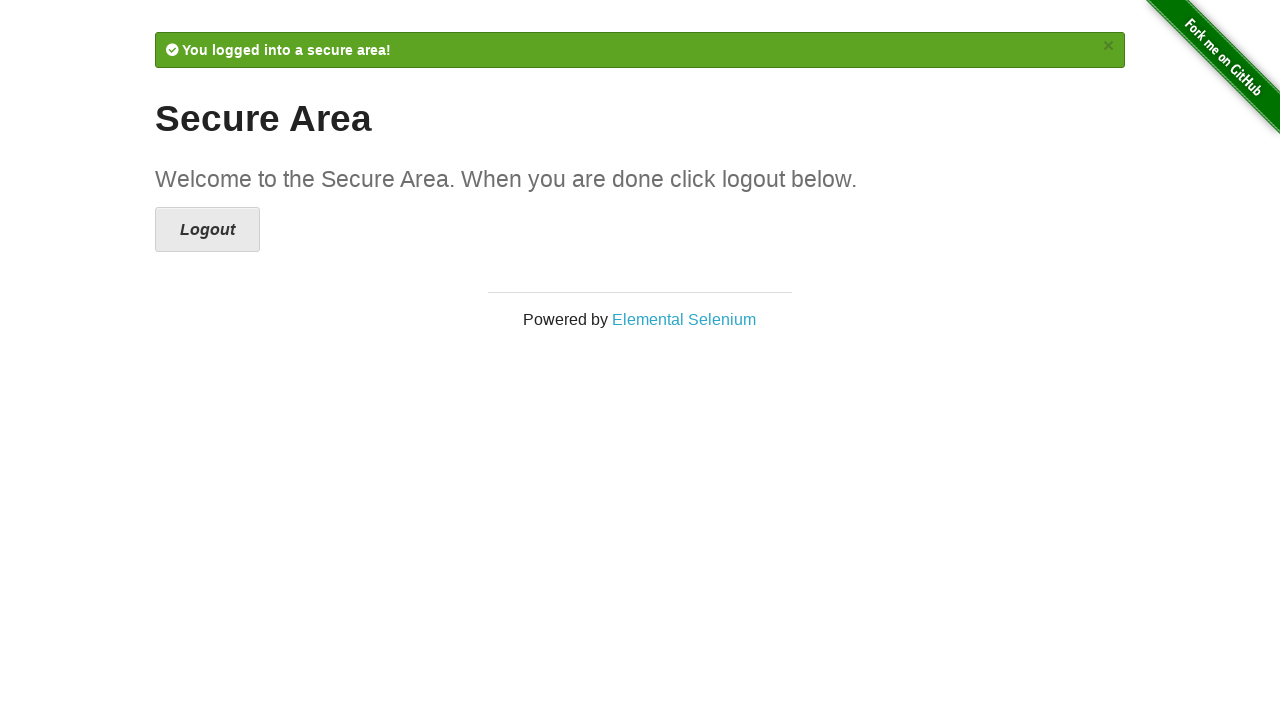

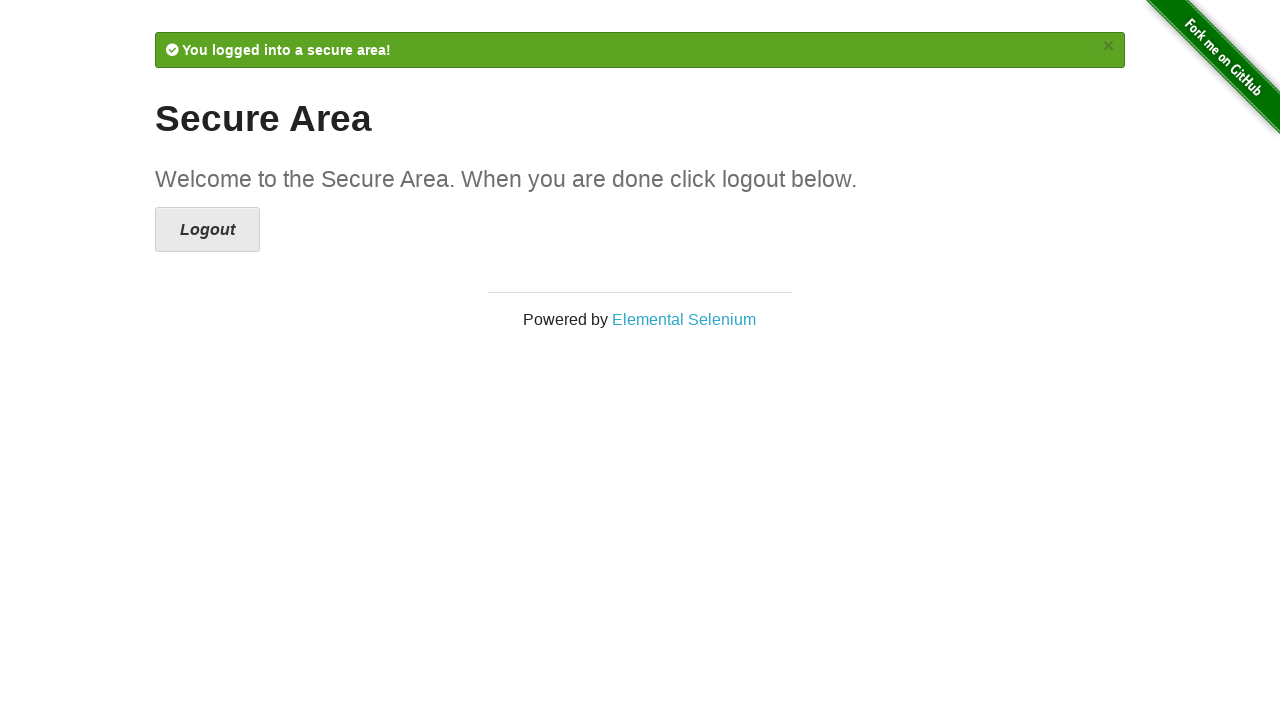